Tests various form interactions on a flight booking practice page including clicking a senior citizen discount checkbox, selecting round trip option, and incrementing adult passenger count to 5.

Starting URL: https://rahulshettyacademy.com/dropdownsPractise/

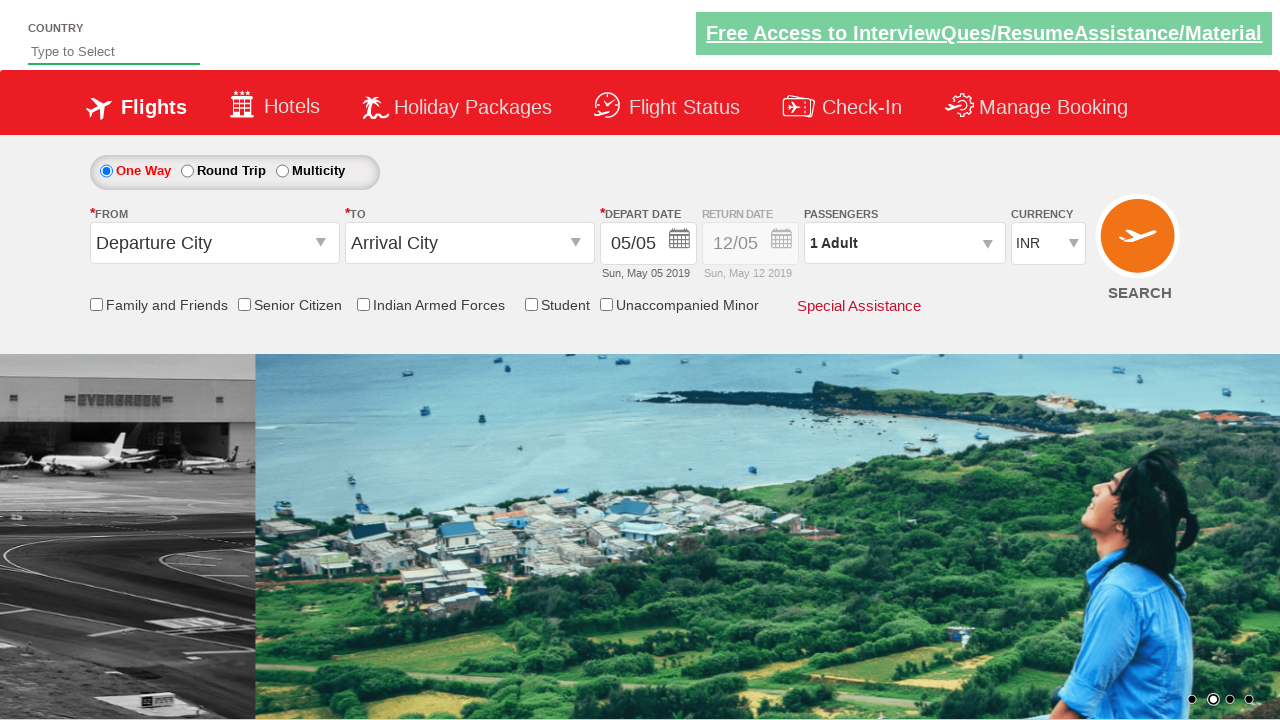

Clicked Senior Citizen Discount checkbox at (244, 304) on input[id*='SeniorCitizenDiscount']
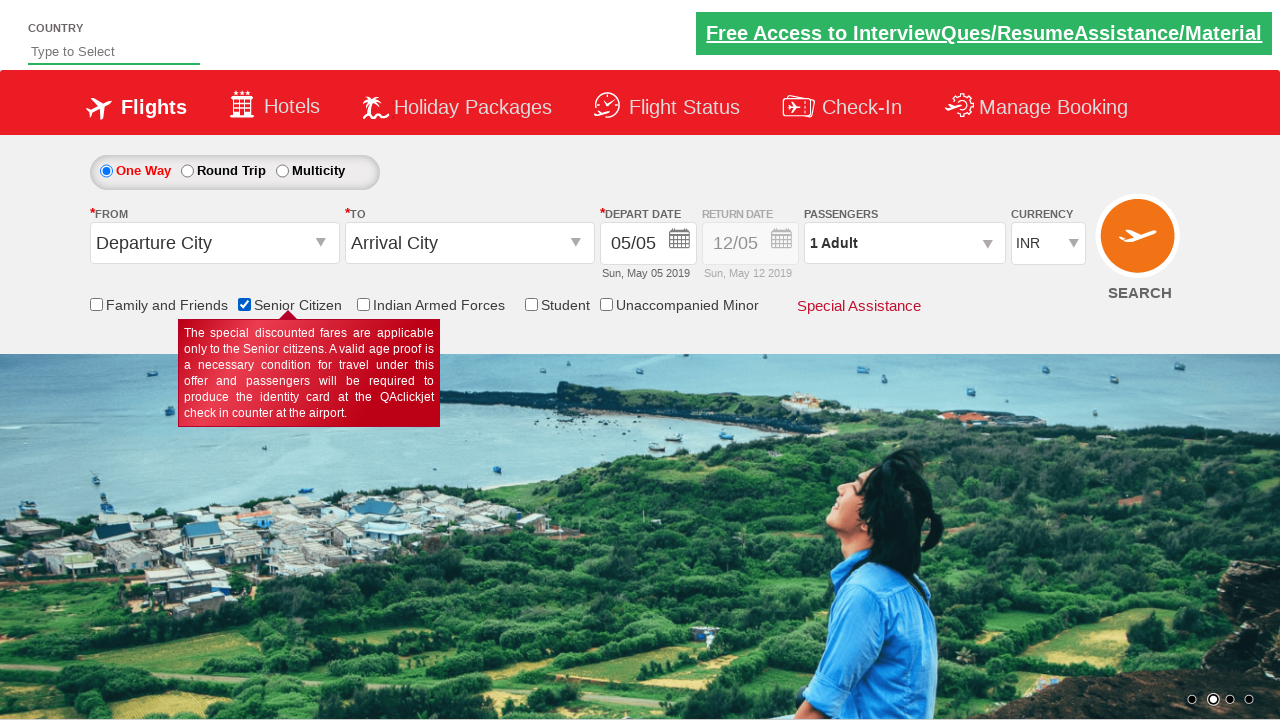

Verified Senior Citizen Discount checkbox is selected
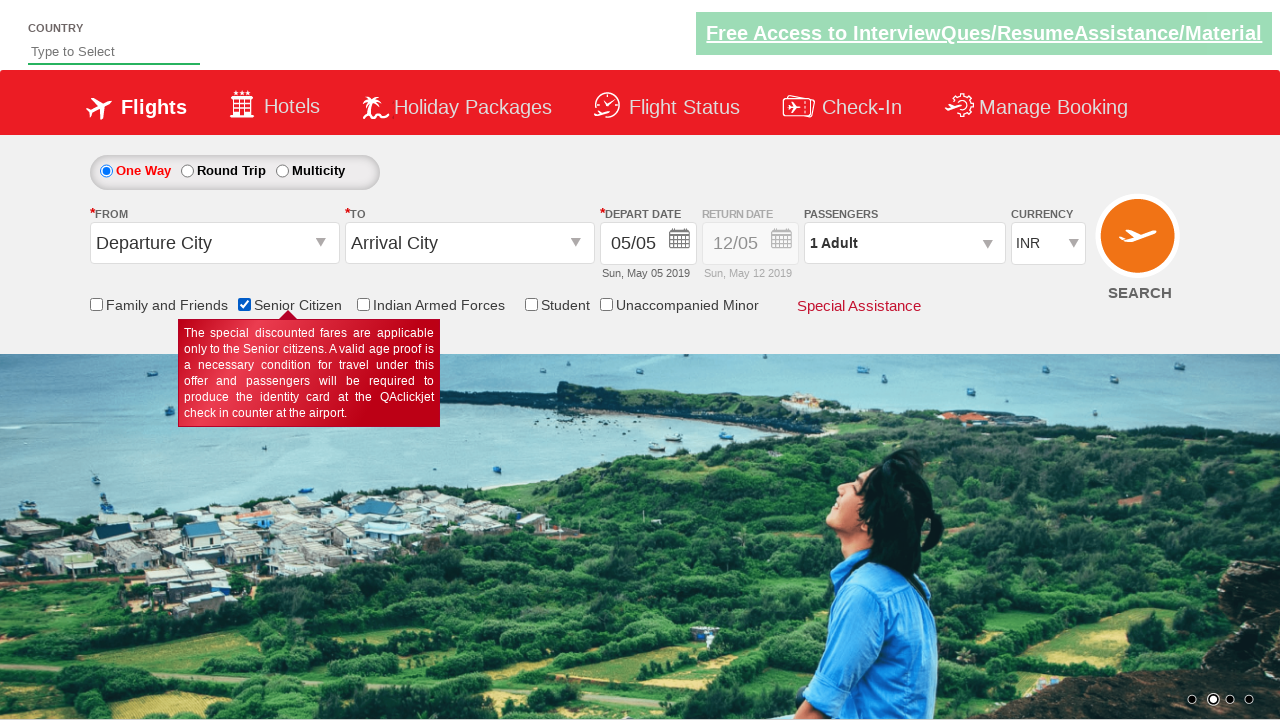

Selected Round Trip option at (187, 171) on #ctl00_mainContent_rbtnl_Trip_1
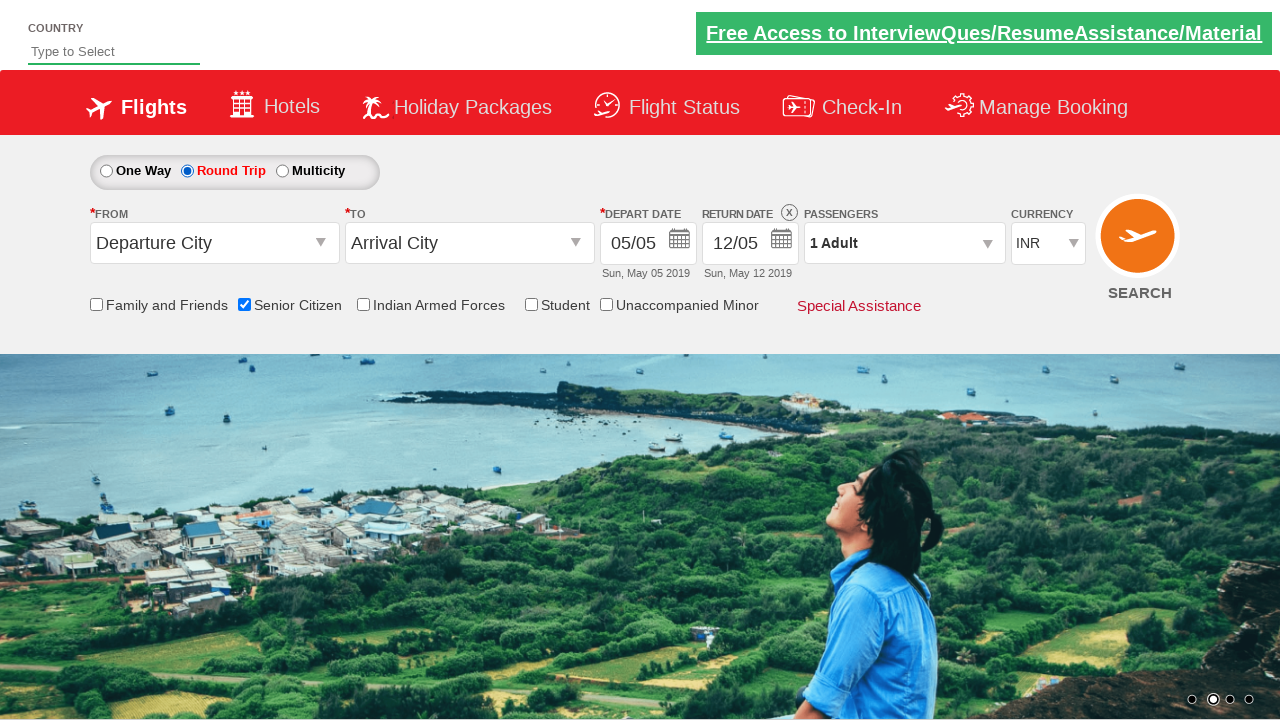

Clicked on passenger info dropdown at (904, 243) on #divpaxinfo
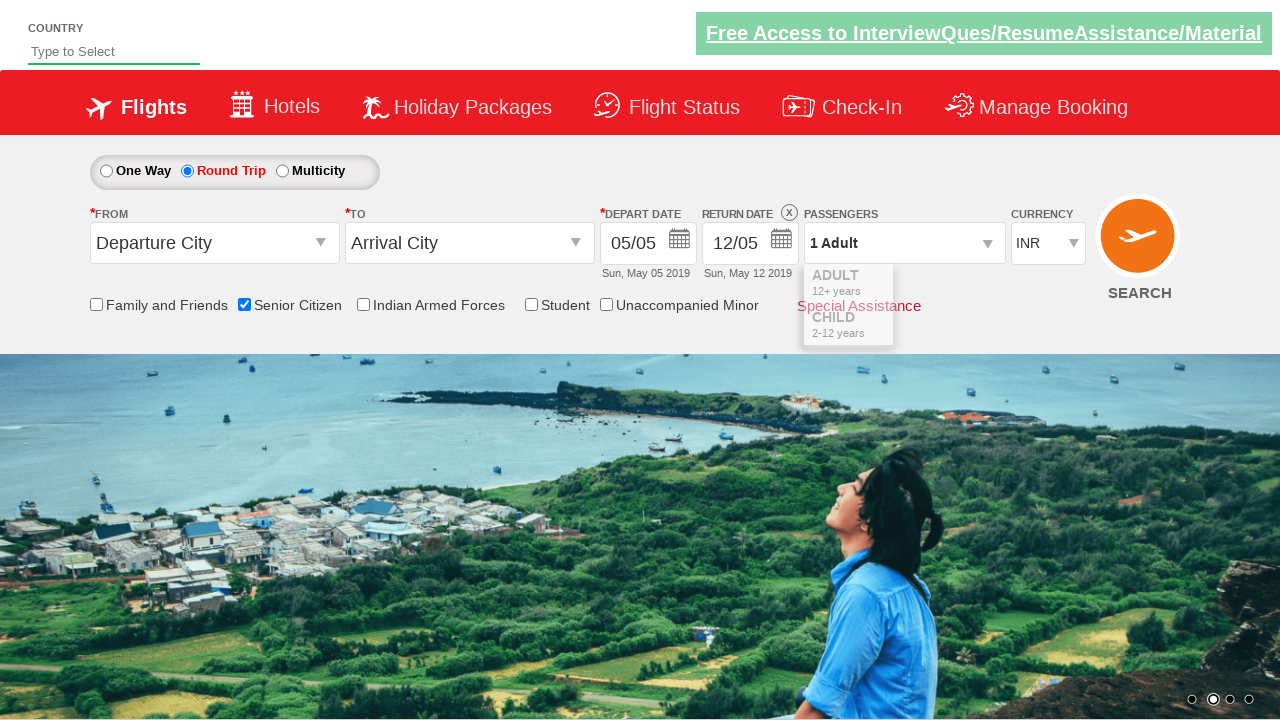

Waited for passenger dropdown to open
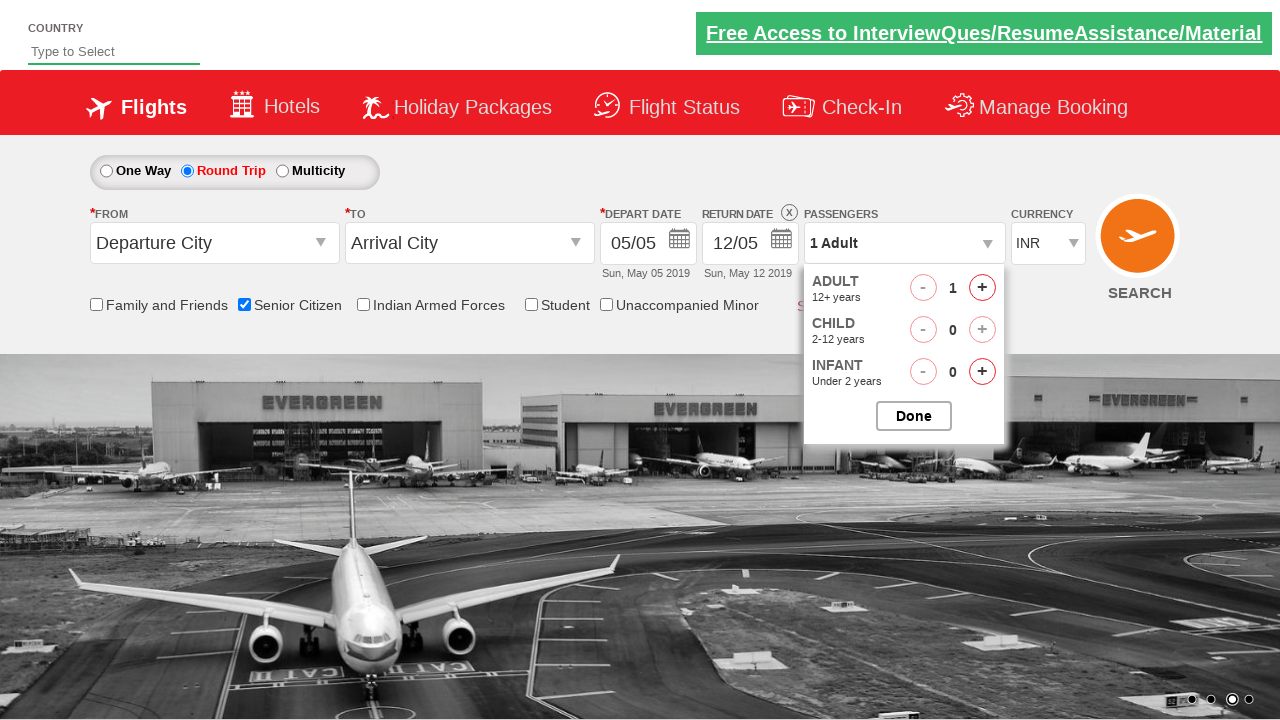

Incremented adult passenger count (iteration 1 of 4) at (982, 288) on #hrefIncAdt
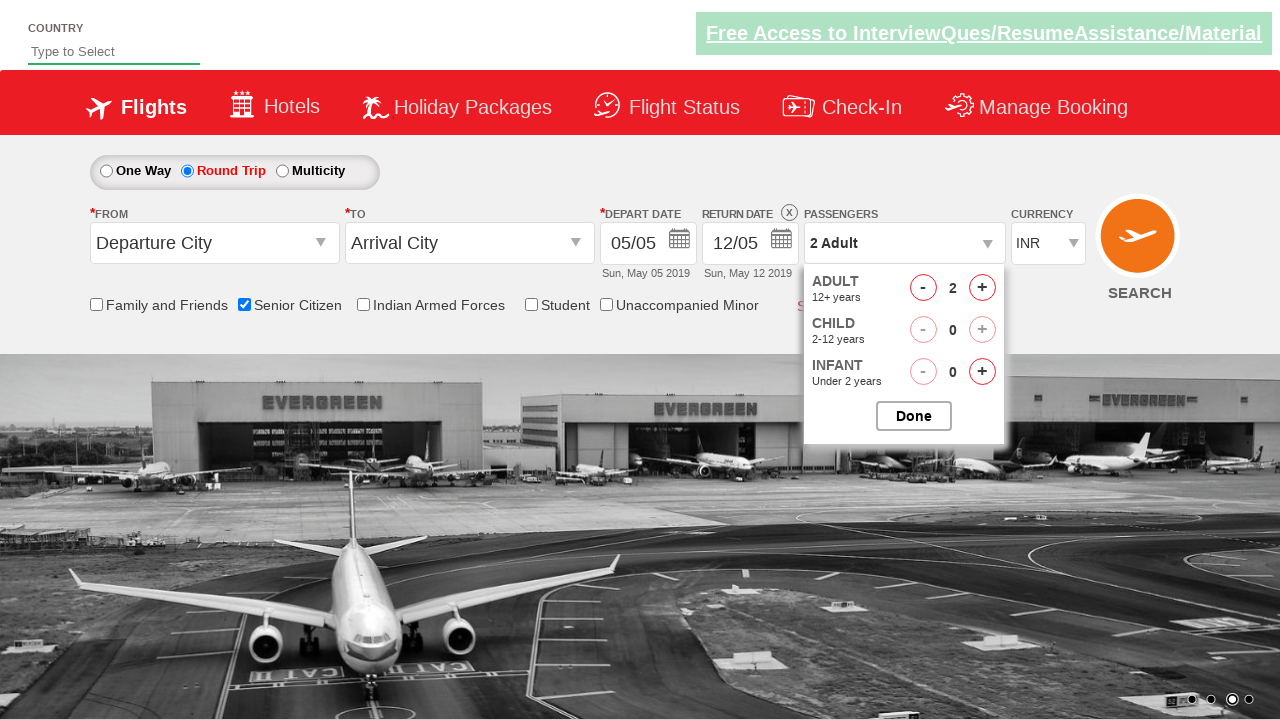

Incremented adult passenger count (iteration 2 of 4) at (982, 288) on #hrefIncAdt
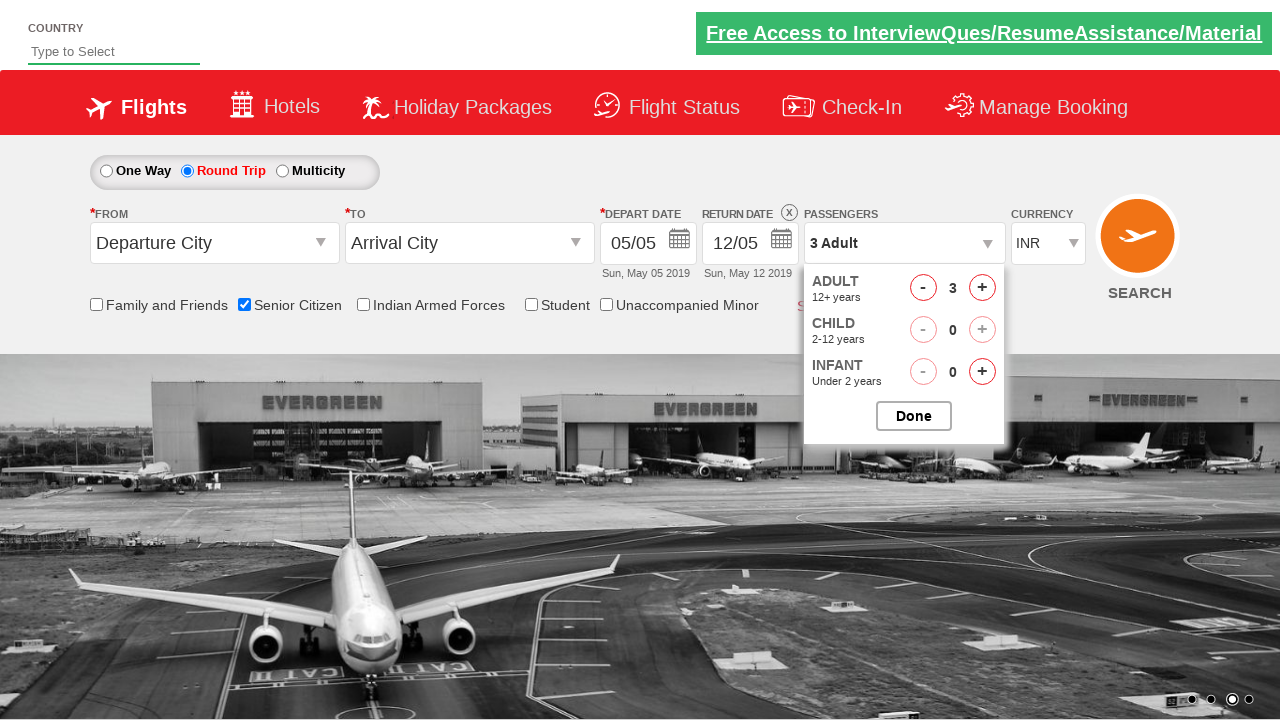

Incremented adult passenger count (iteration 3 of 4) at (982, 288) on #hrefIncAdt
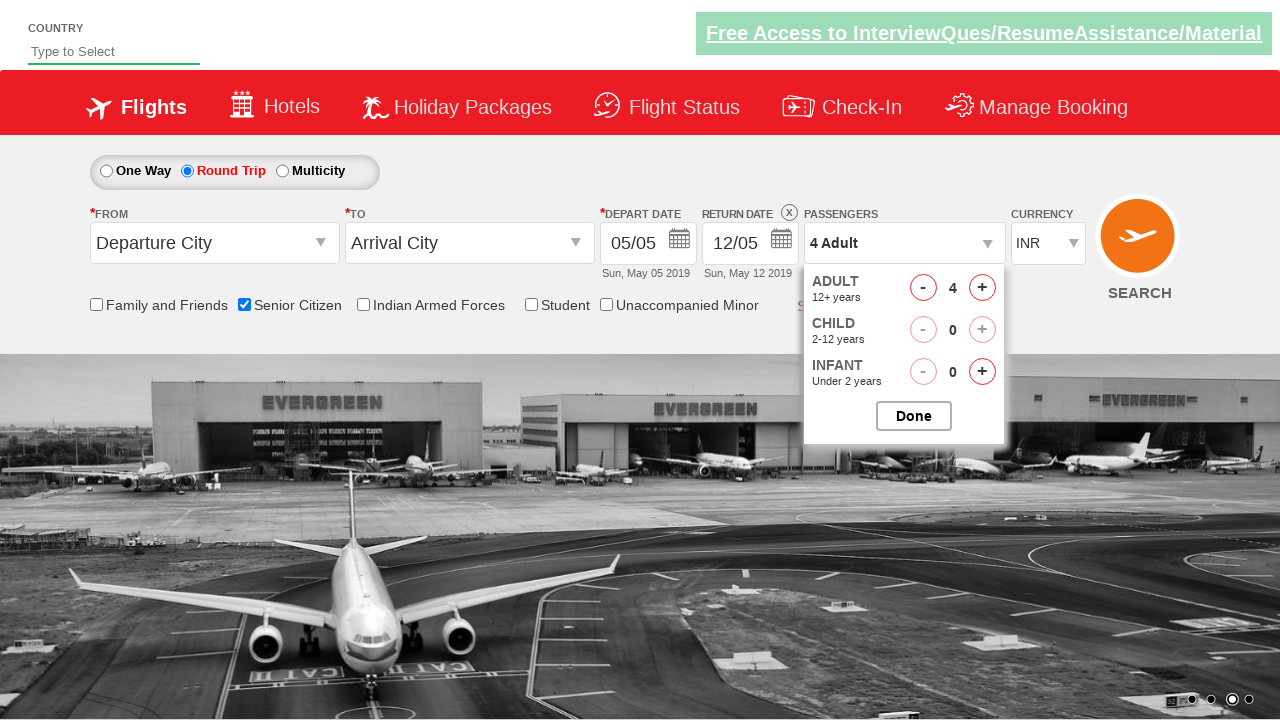

Incremented adult passenger count (iteration 4 of 4) at (982, 288) on #hrefIncAdt
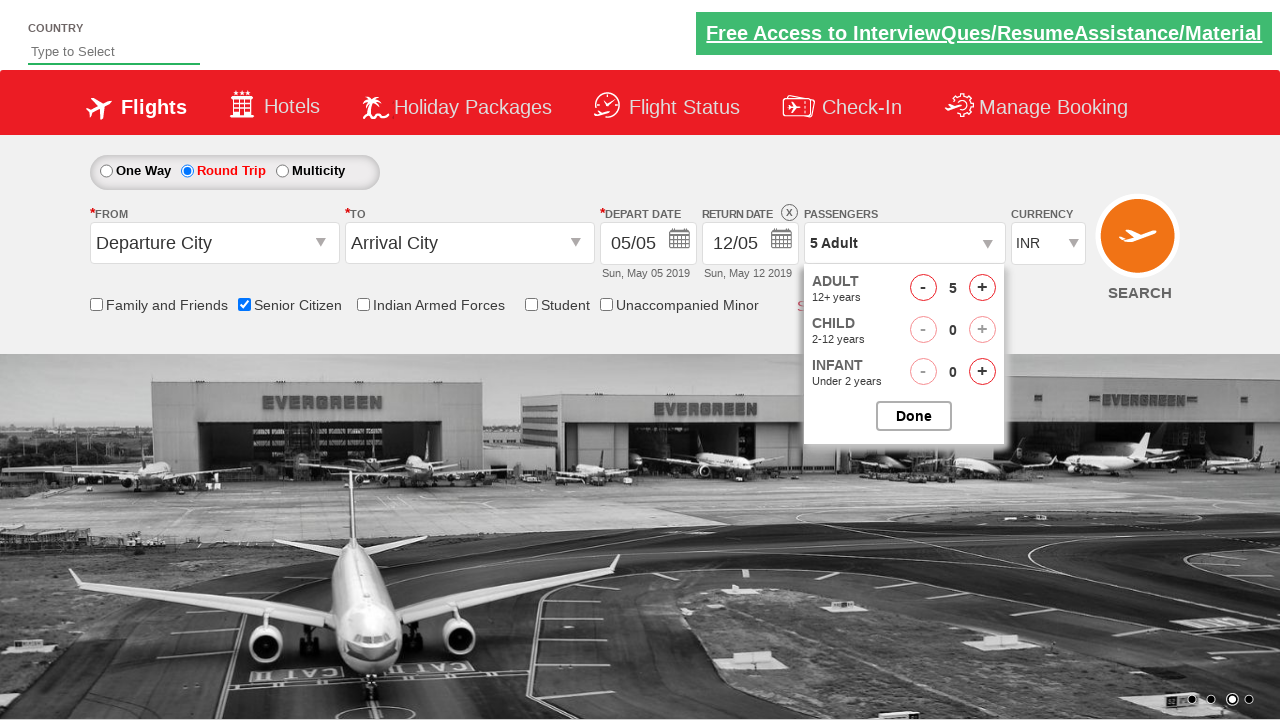

Closed passenger selection dropdown at (914, 416) on #btnclosepaxoption
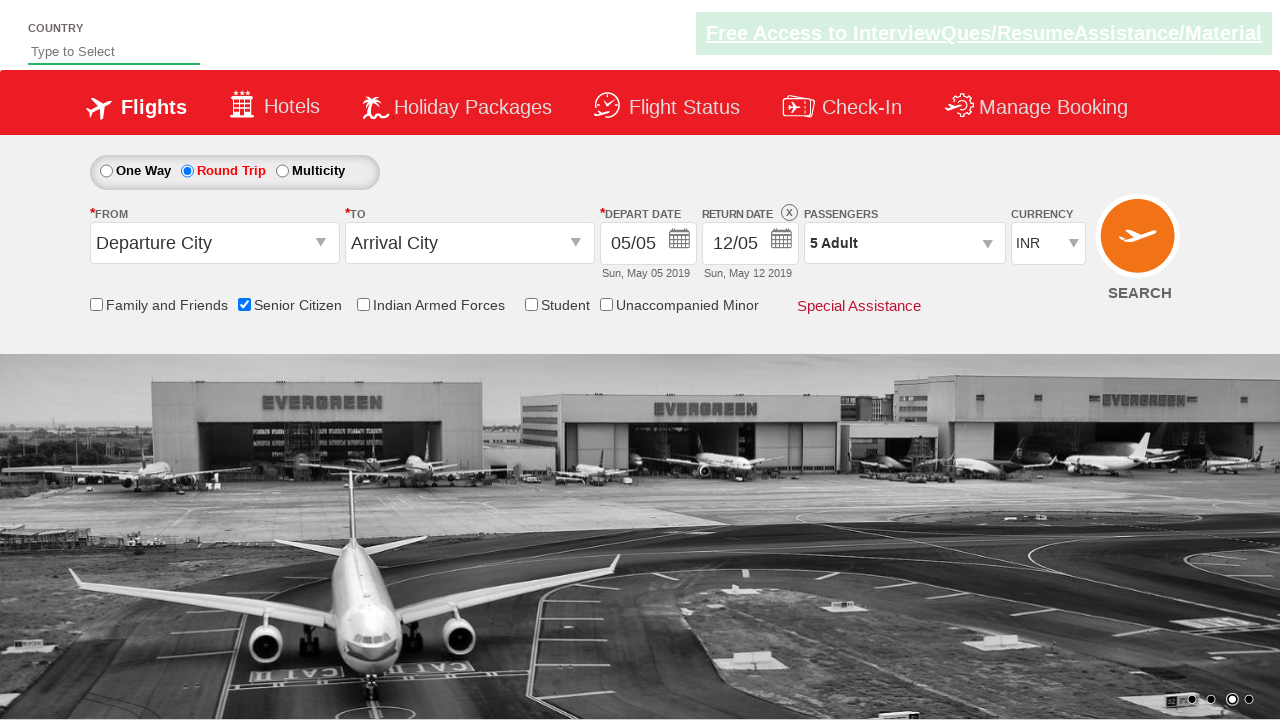

Verified passenger count displays '5 Adult'
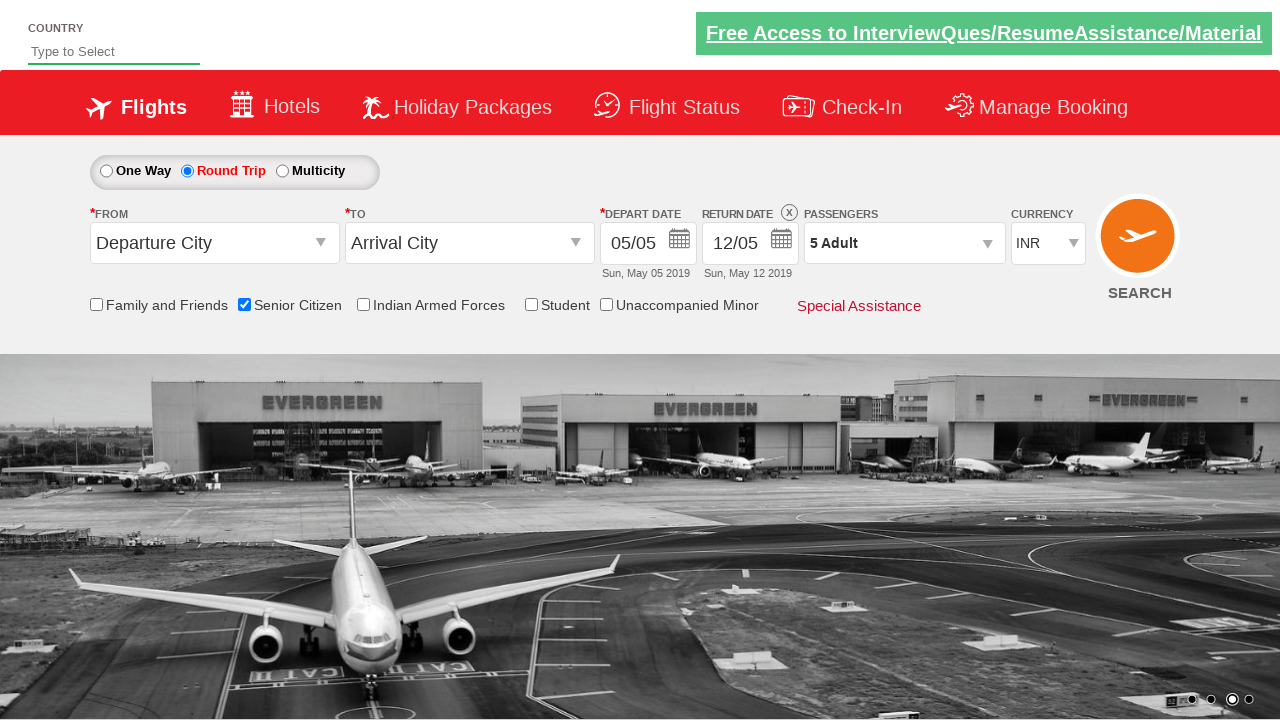

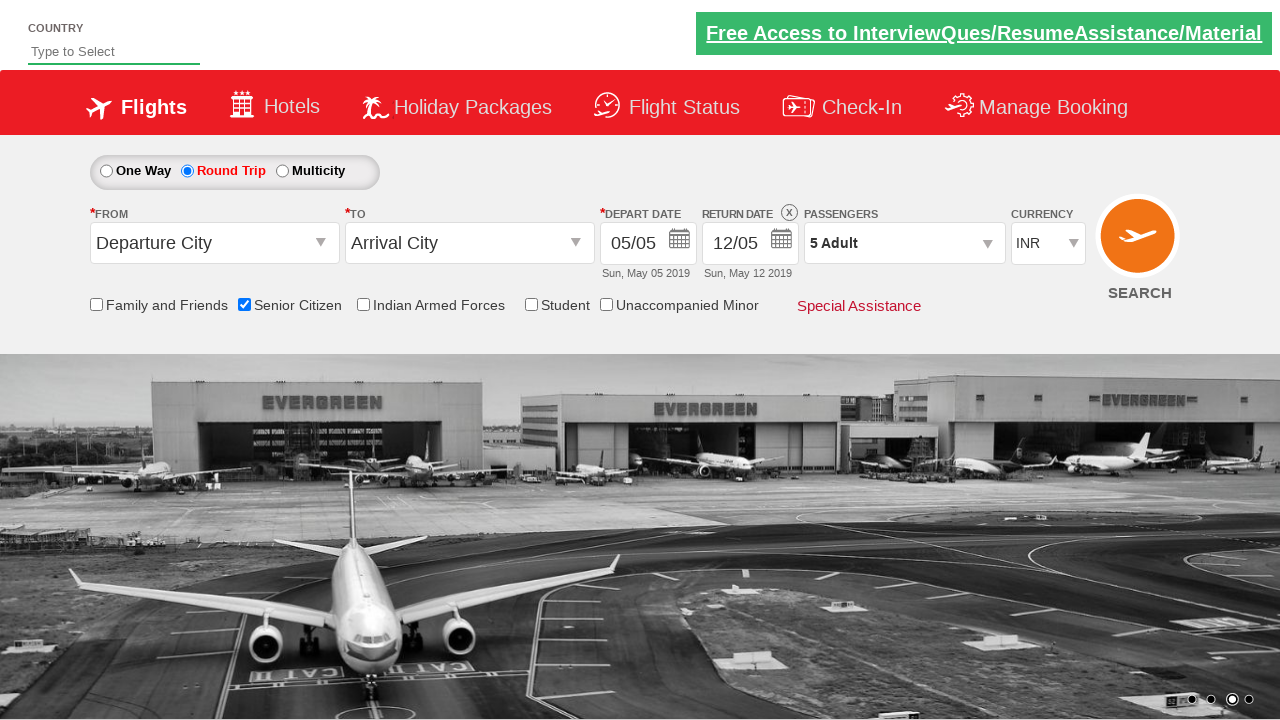